Tests dynamic loading functionality by clicking a Start button and waiting for a "Hello World!" header to become visible

Starting URL: http://the-internet.herokuapp.com/dynamic_loading/1

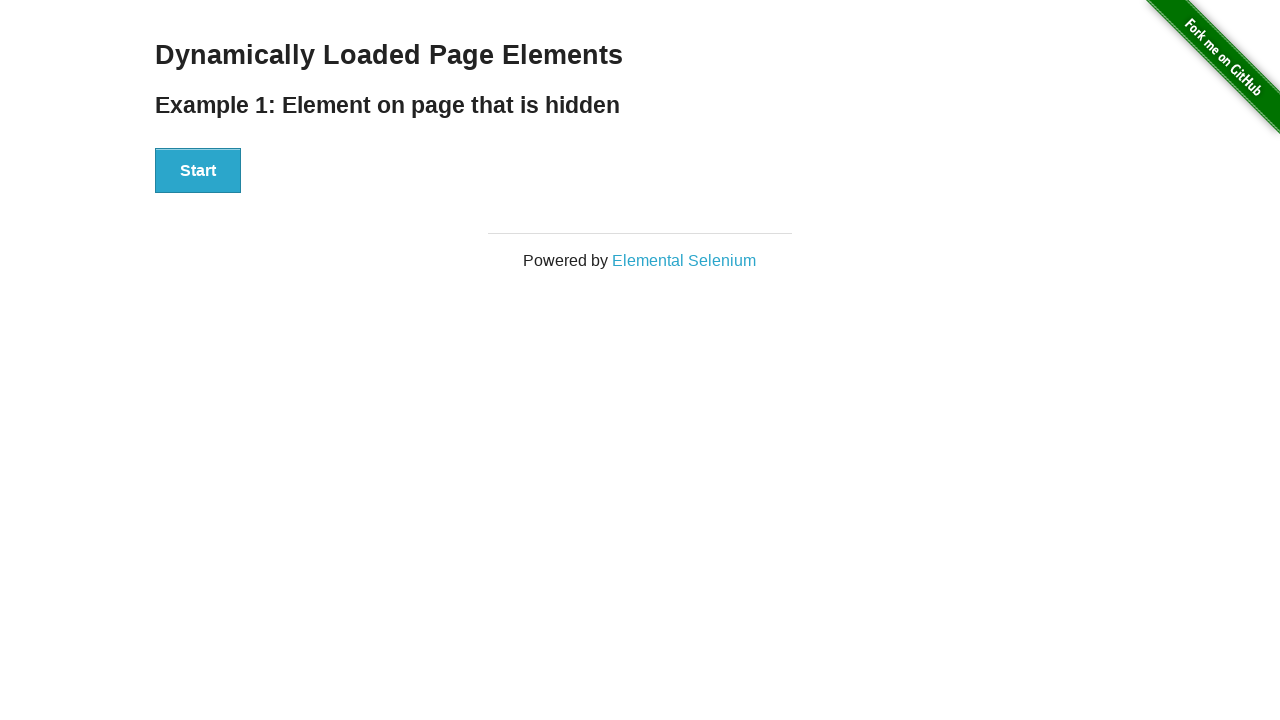

Clicked the Start button to trigger dynamic loading at (198, 171) on xpath=//button[text()='Start']
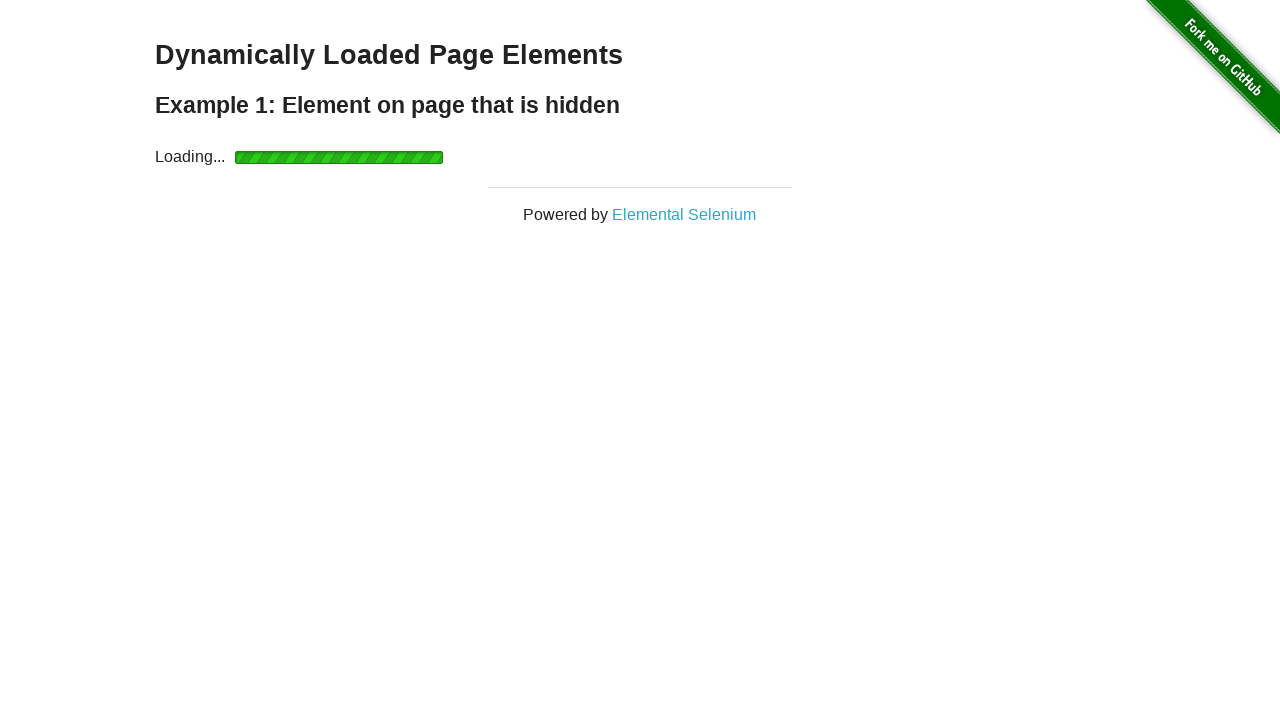

Waited for 'Hello World!' header to become visible
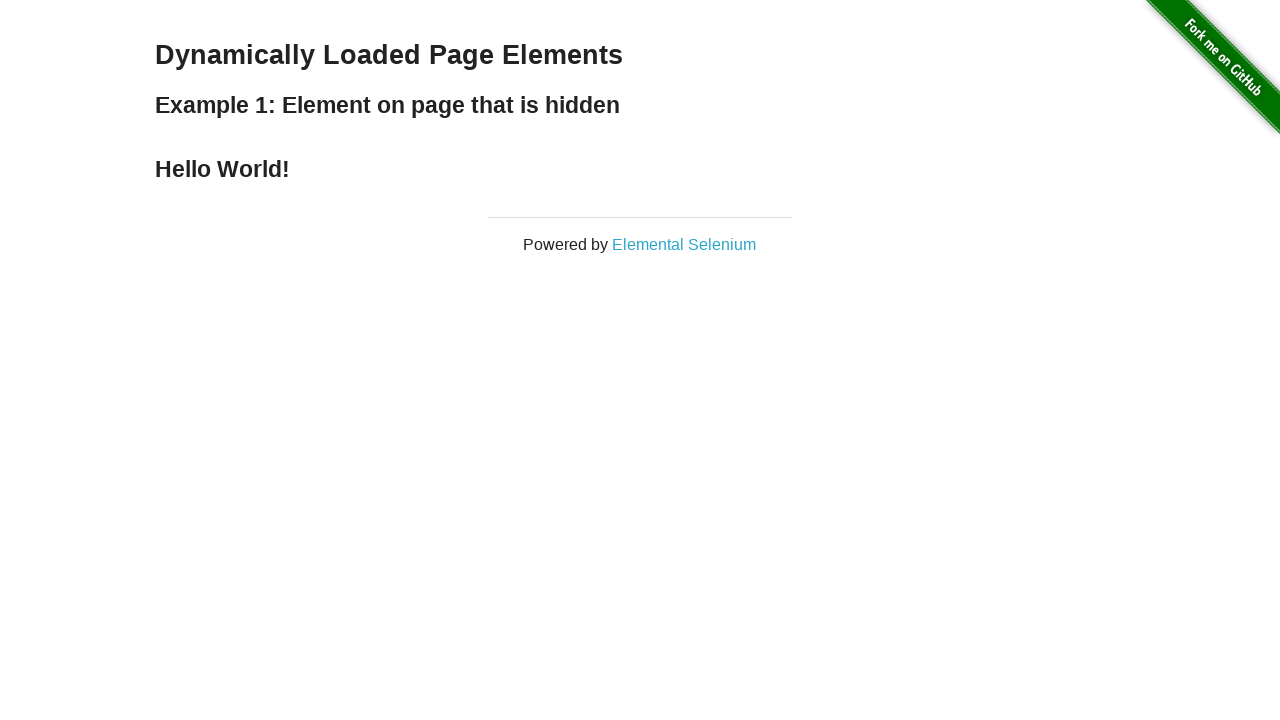

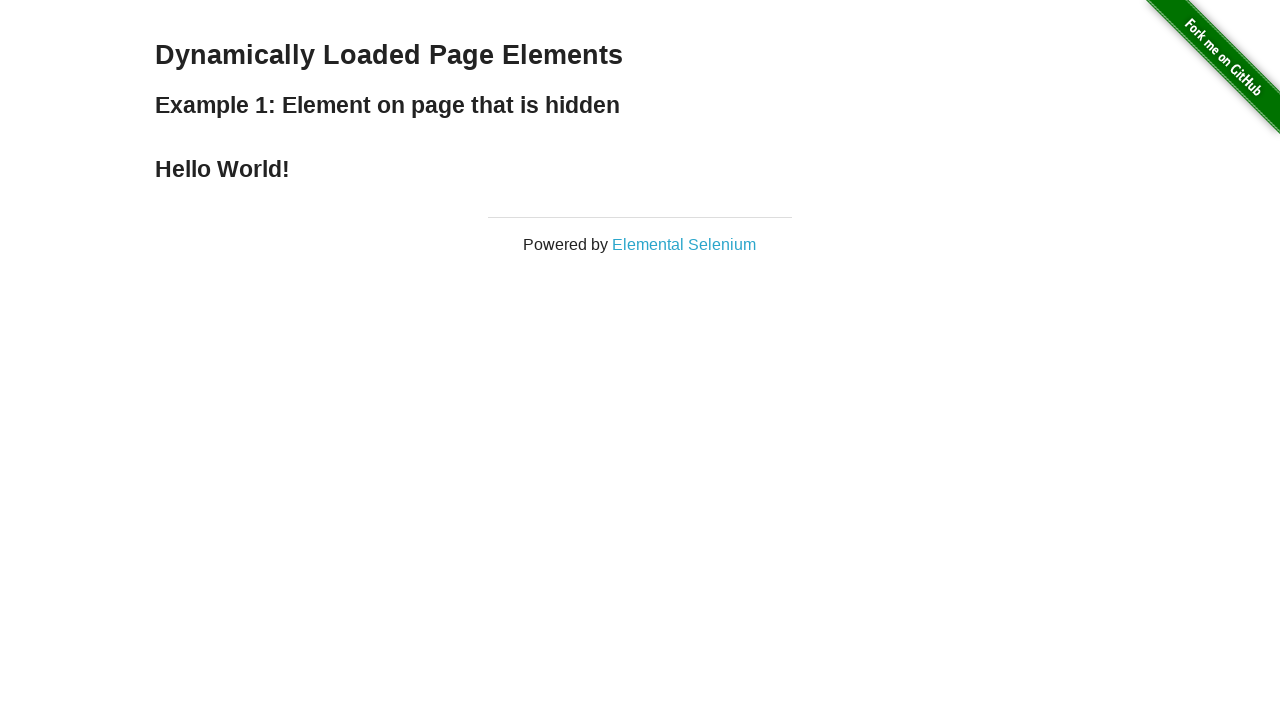